Tests Python.org search functionality by entering a search query in the search box and verifying results are returned

Starting URL: http://www.python.org

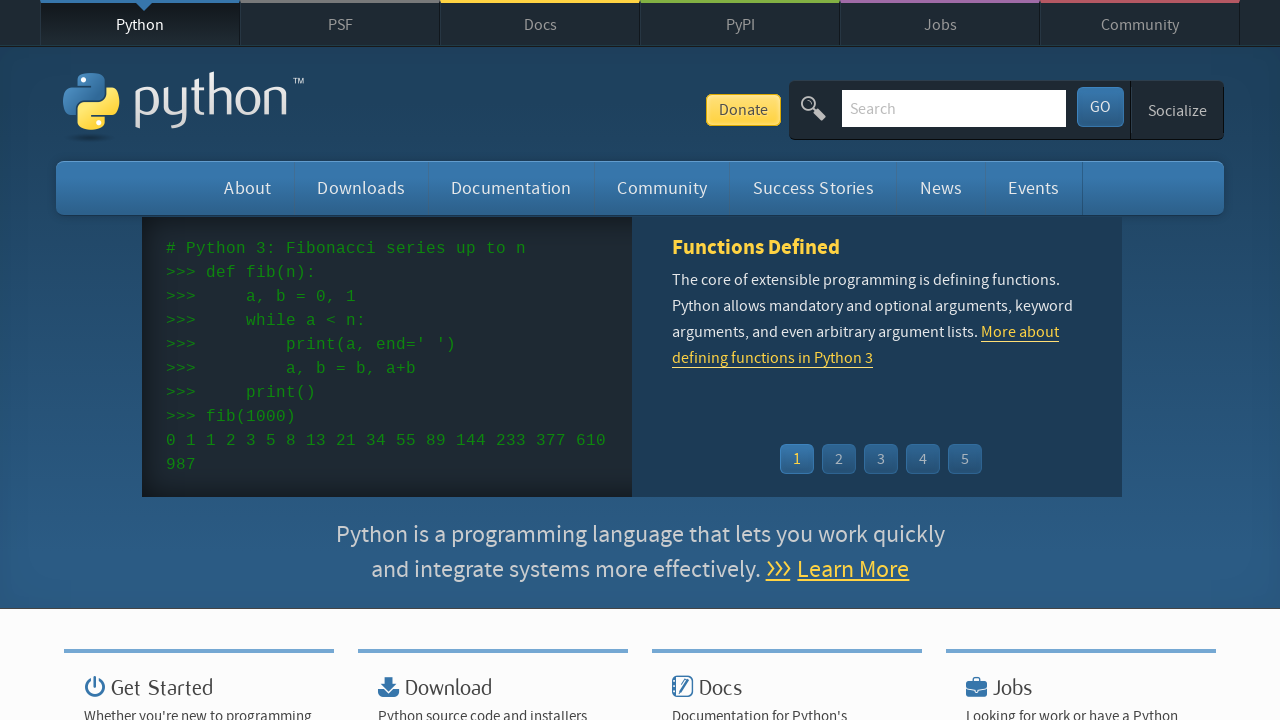

Verified page title contains 'Python'
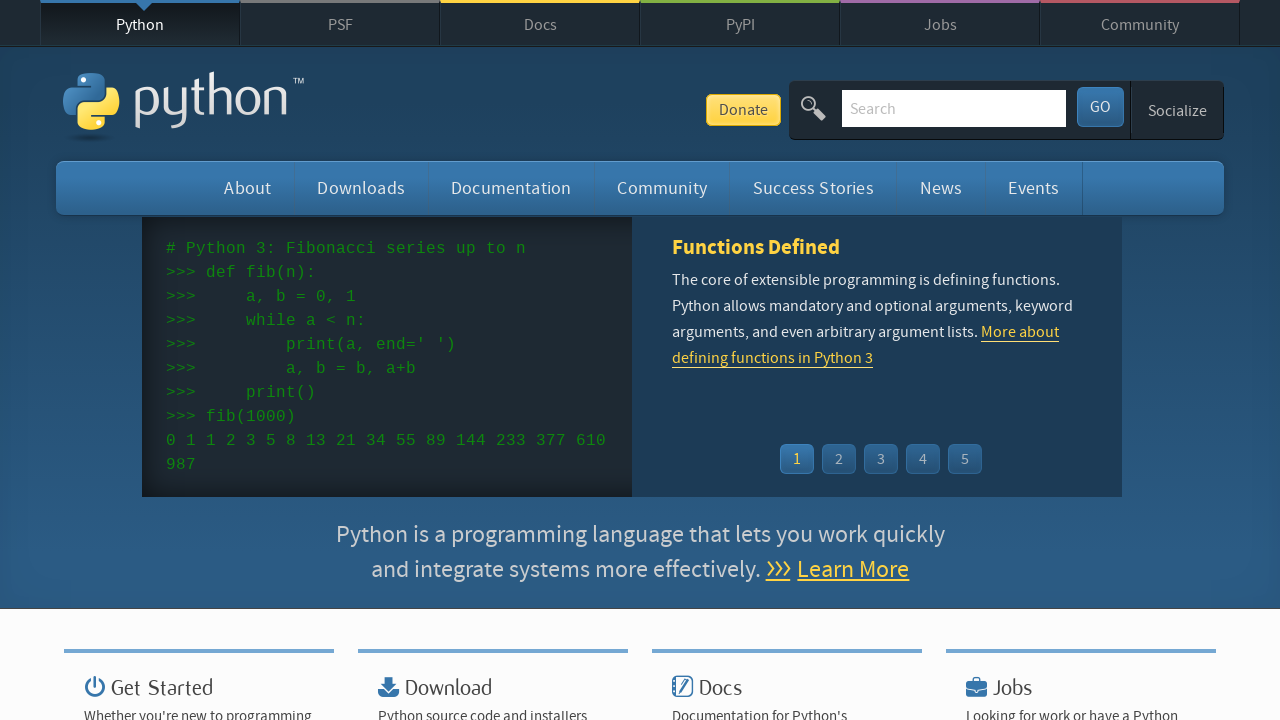

Filled search box with 'pycon' on input[name='q']
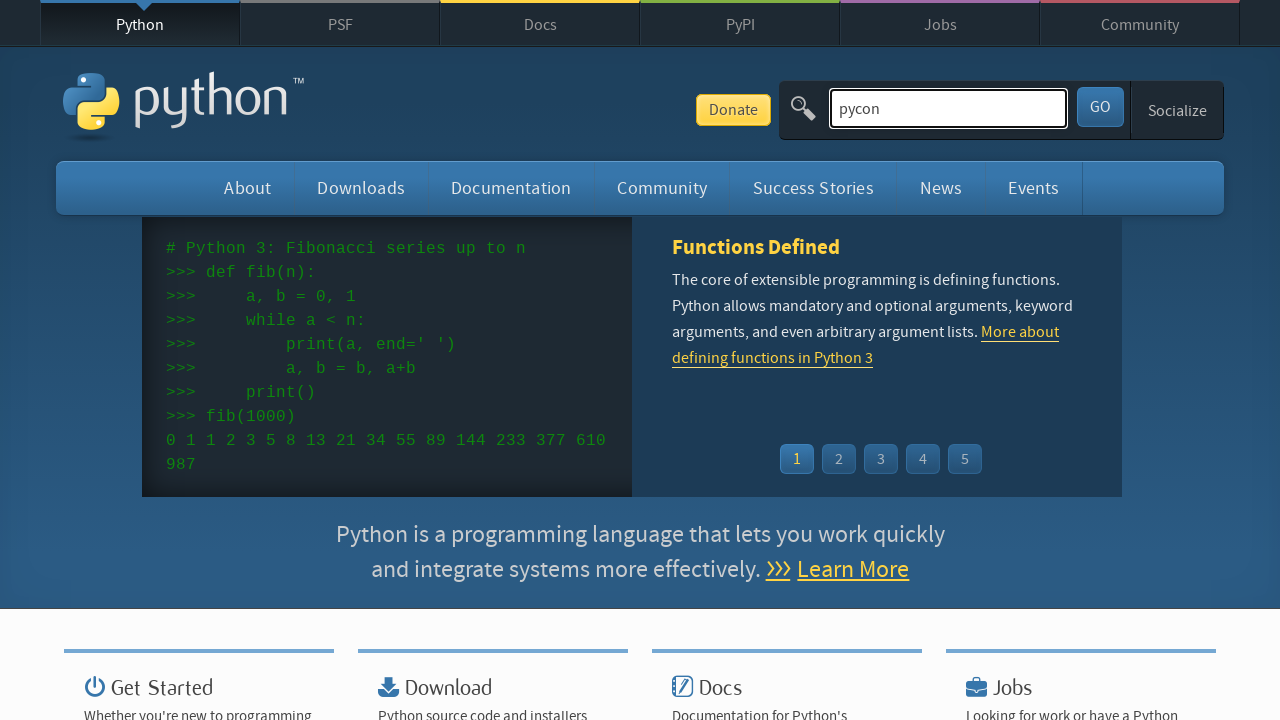

Pressed Enter to submit search query on input[name='q']
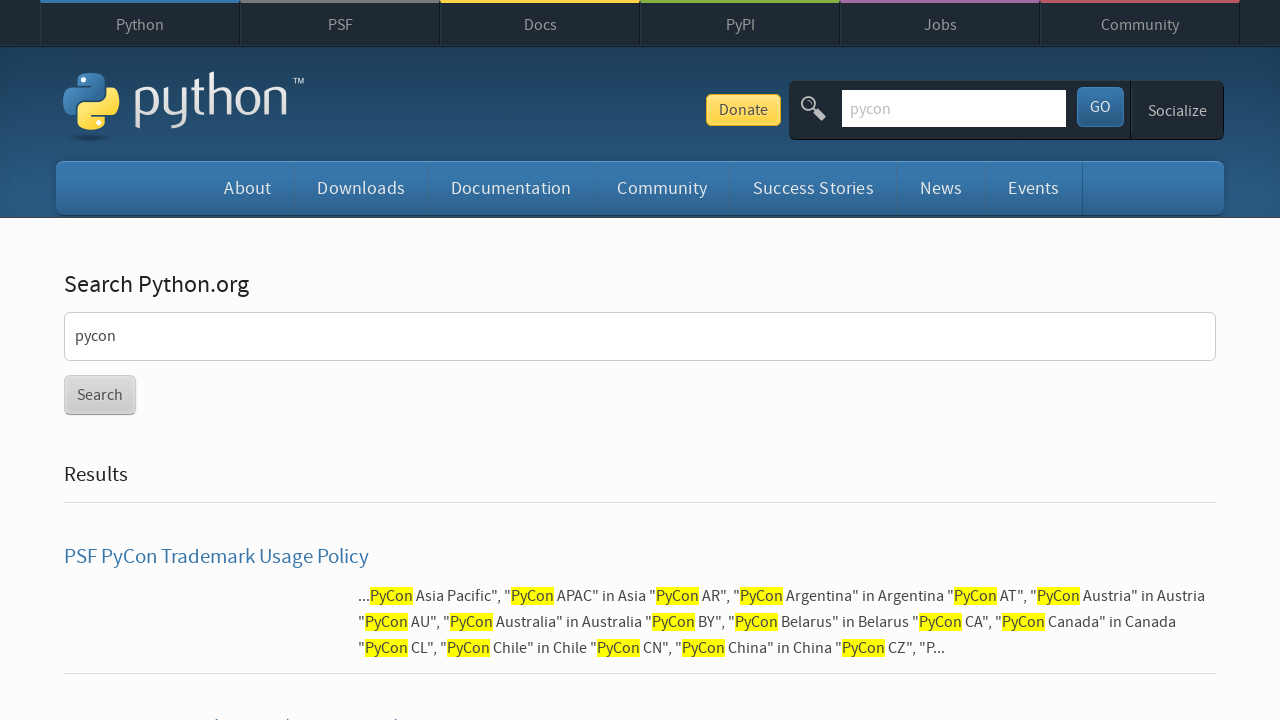

Waited for search results page to load
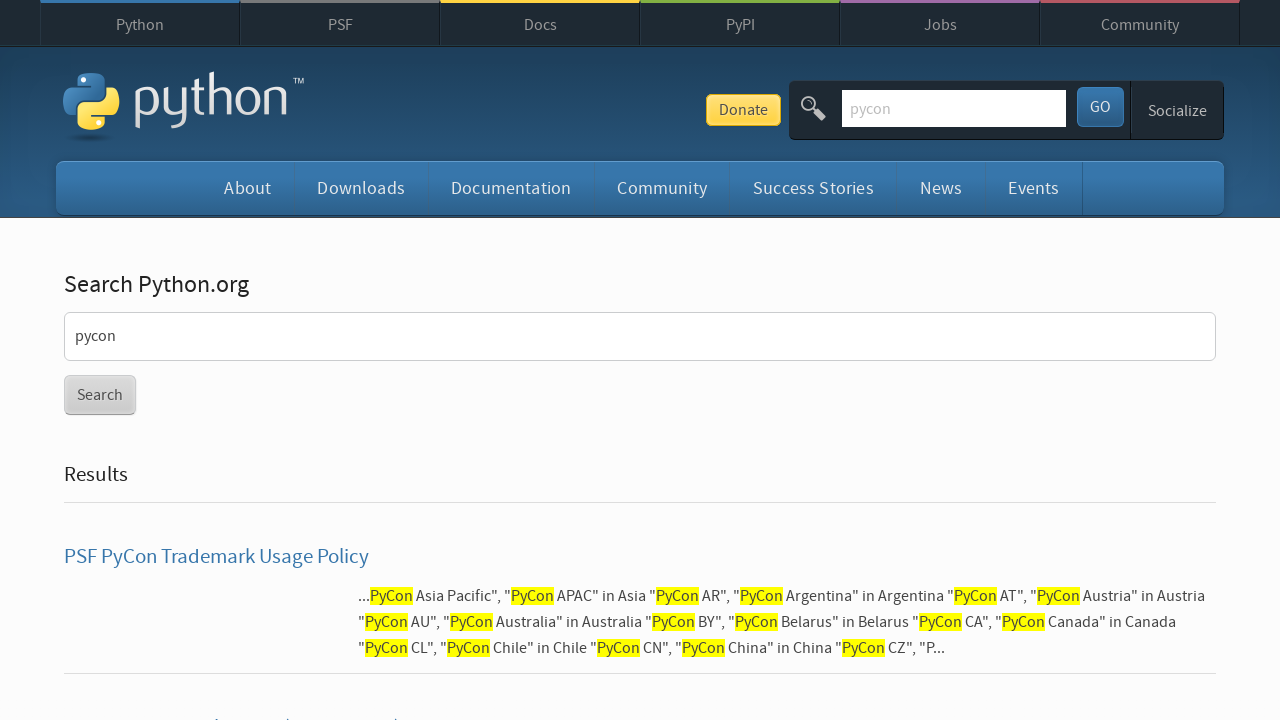

Verified search results were returned
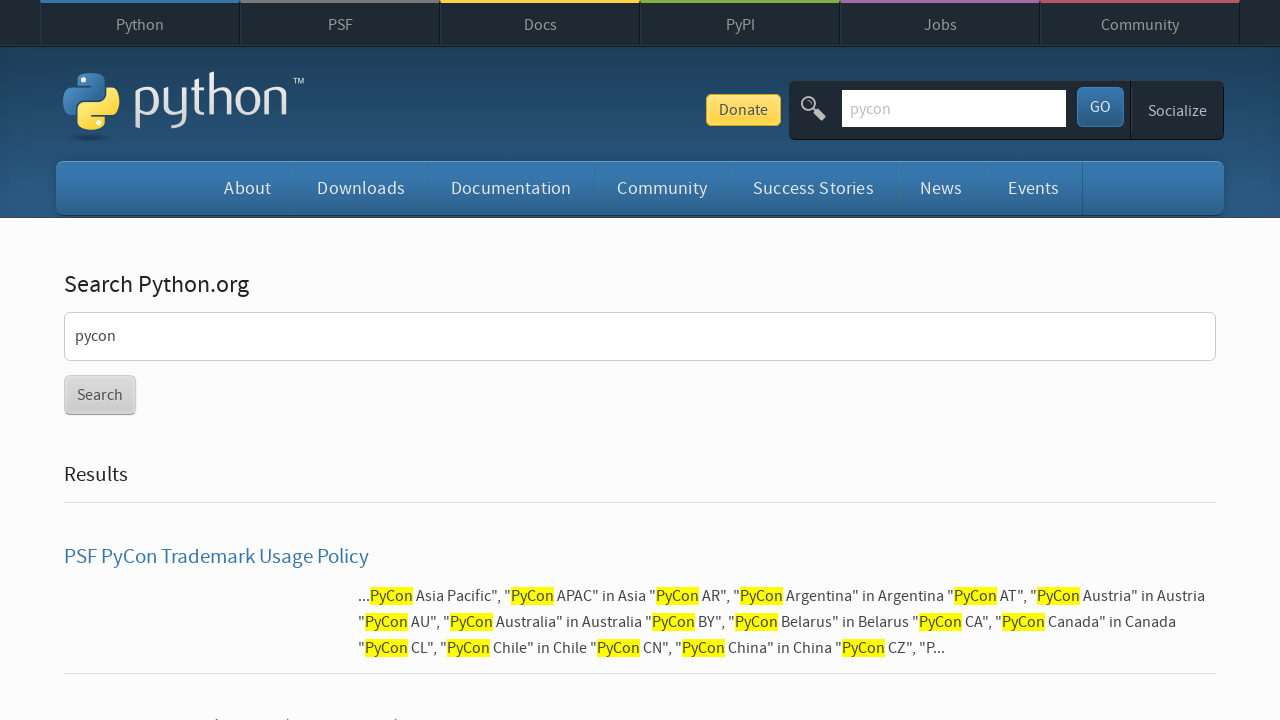

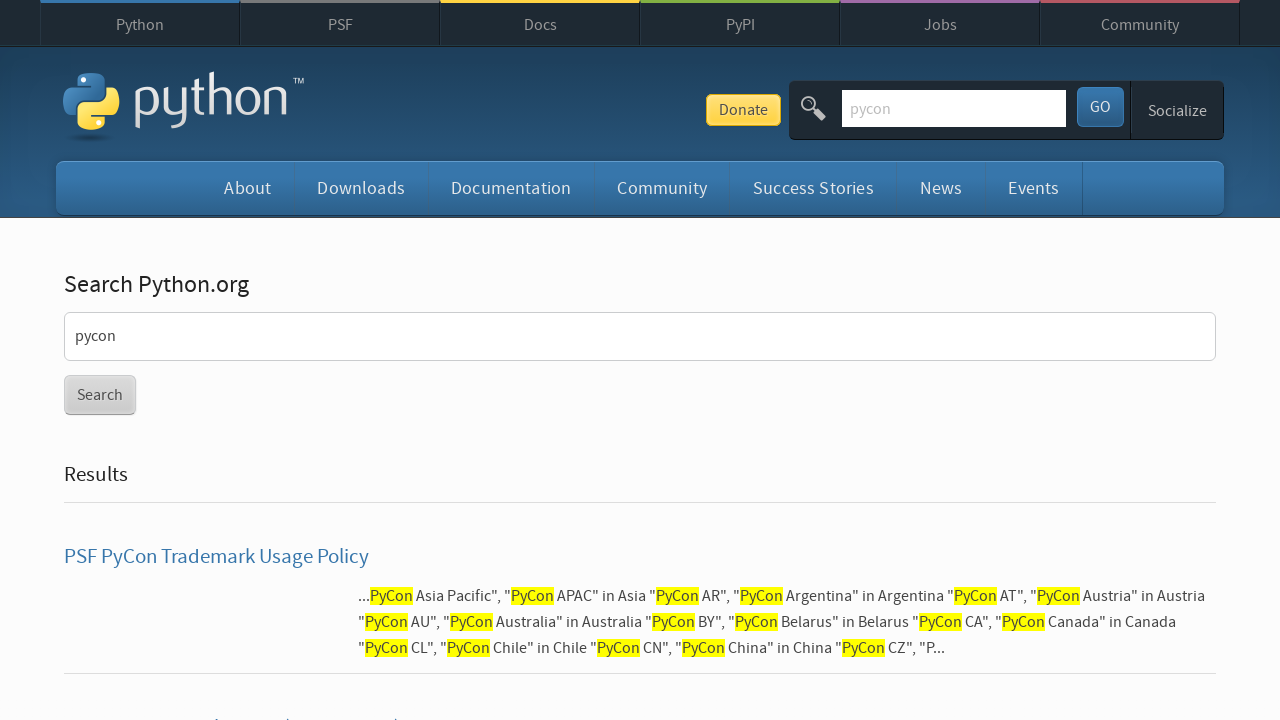